Tests different mouse click actions including double-click and right-click on buttons, verifying the success messages appear

Starting URL: https://demoqa.com/buttons

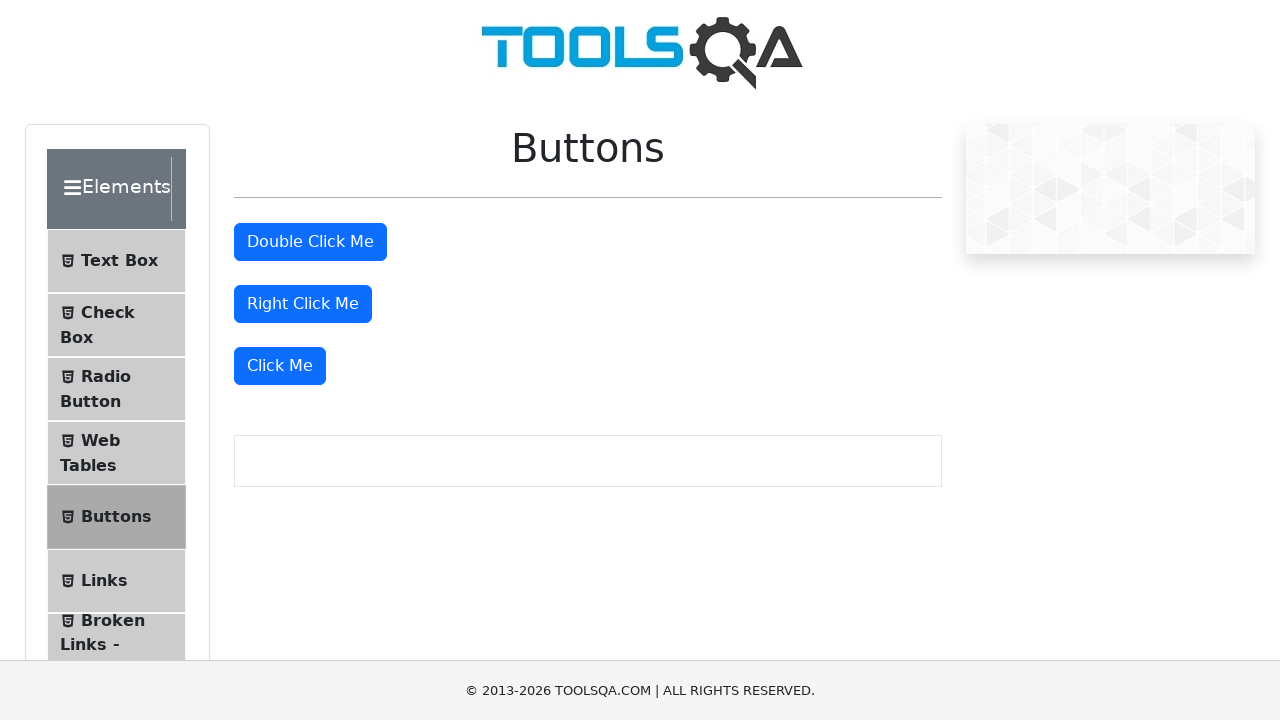

Double-clicked the double-click button at (310, 242) on #doubleClickBtn
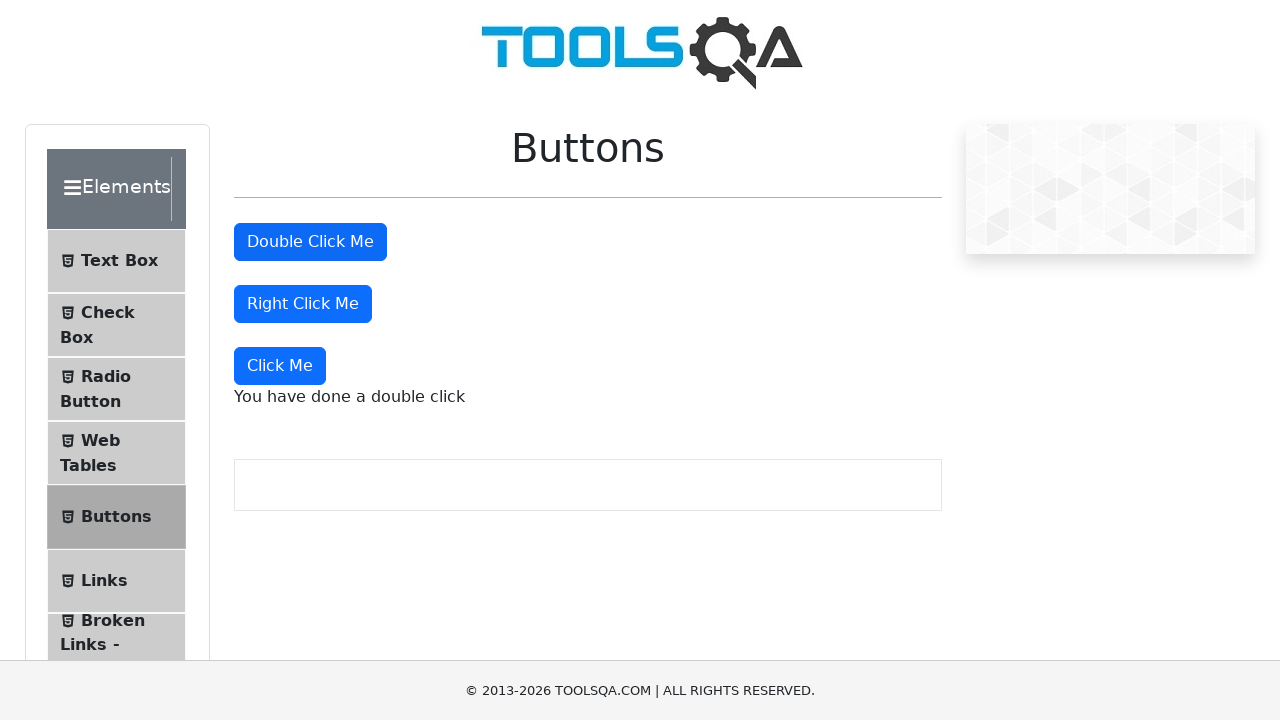

Verified double-click success message appeared with correct text
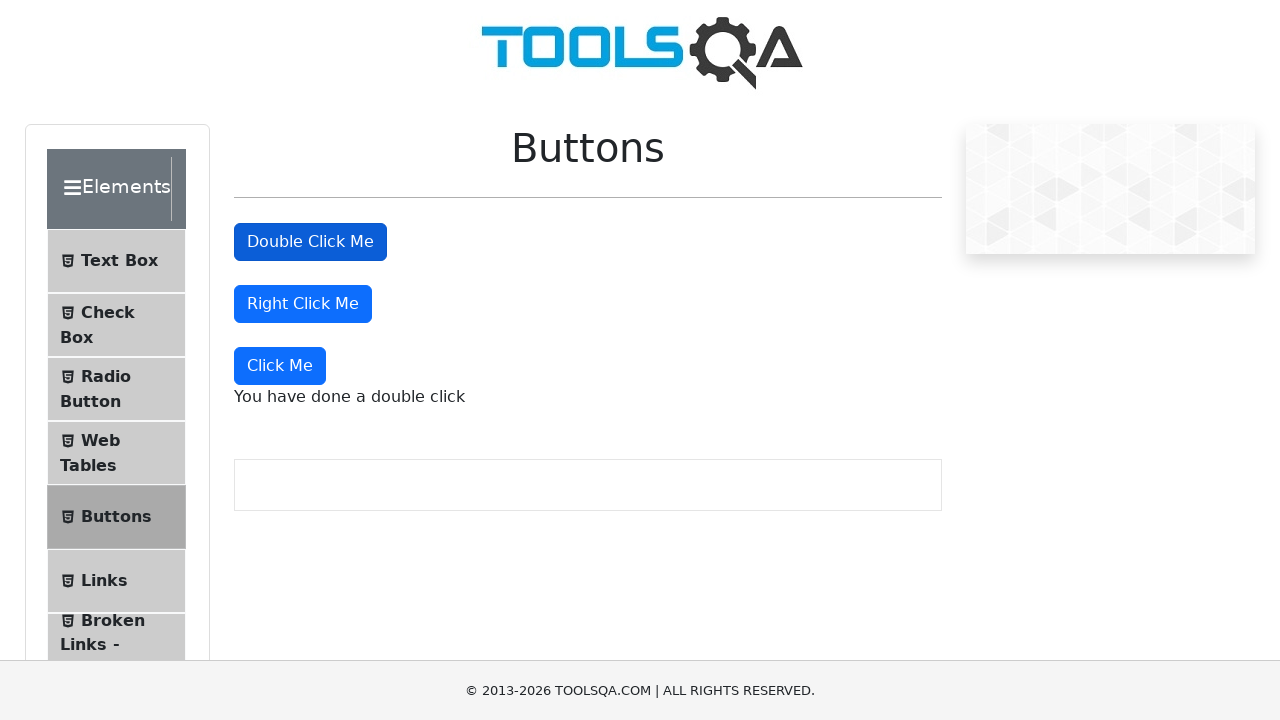

Right-clicked the right-click button at (303, 304) on #rightClickBtn
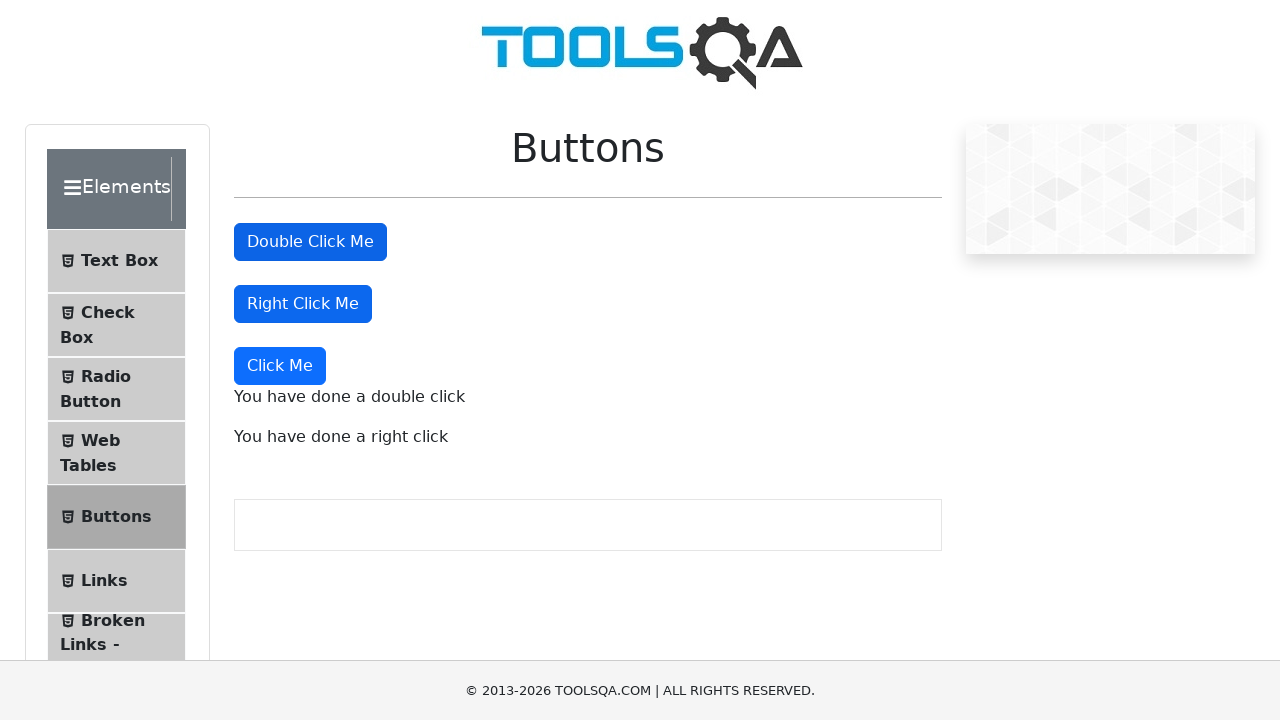

Verified right-click success message appeared with correct text
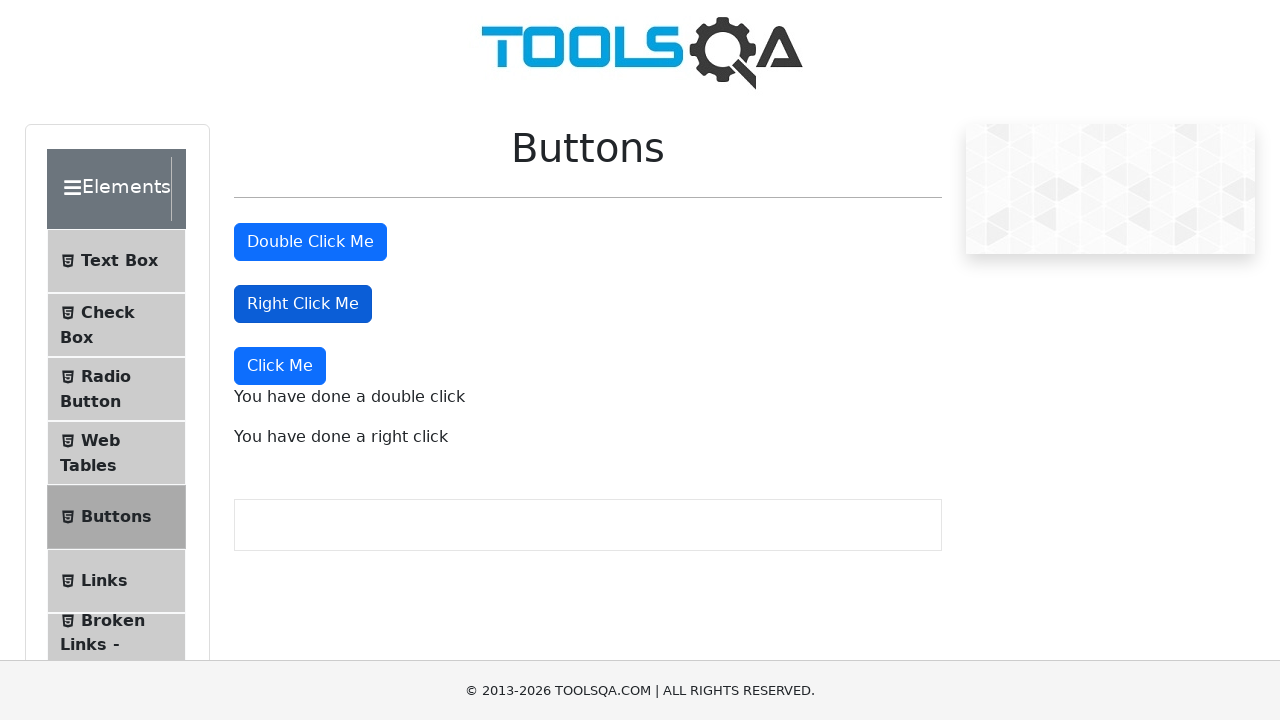

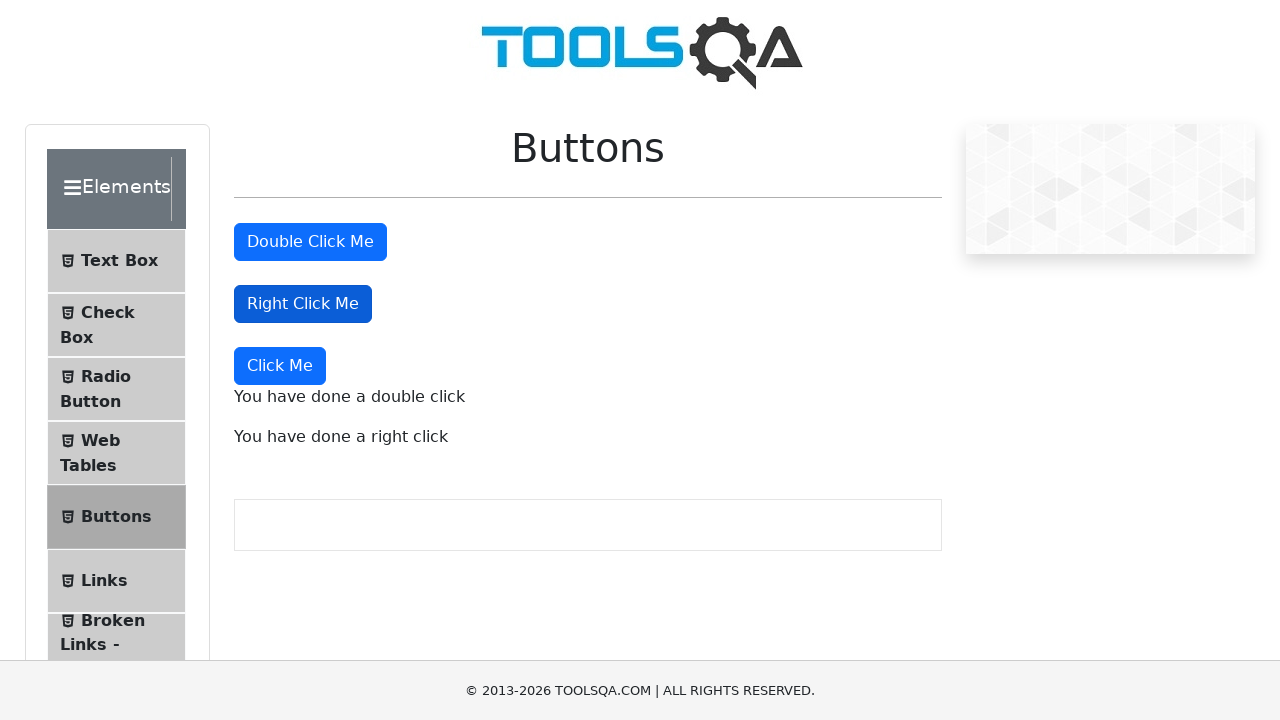